Navigates to a page, clicks on a dynamically calculated link text, then fills out a registration form with personal information and submits it

Starting URL: http://suninjuly.github.io/find_link_text

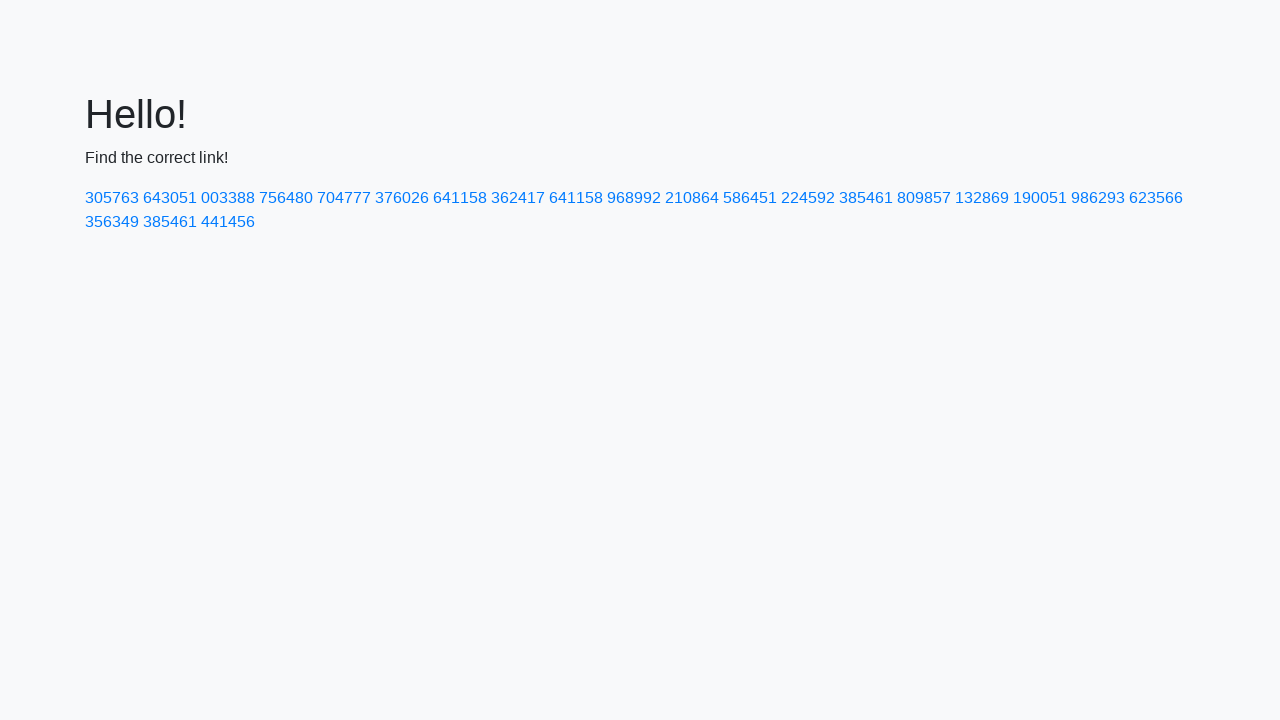

Navigated to http://suninjuly.github.io/find_link_text
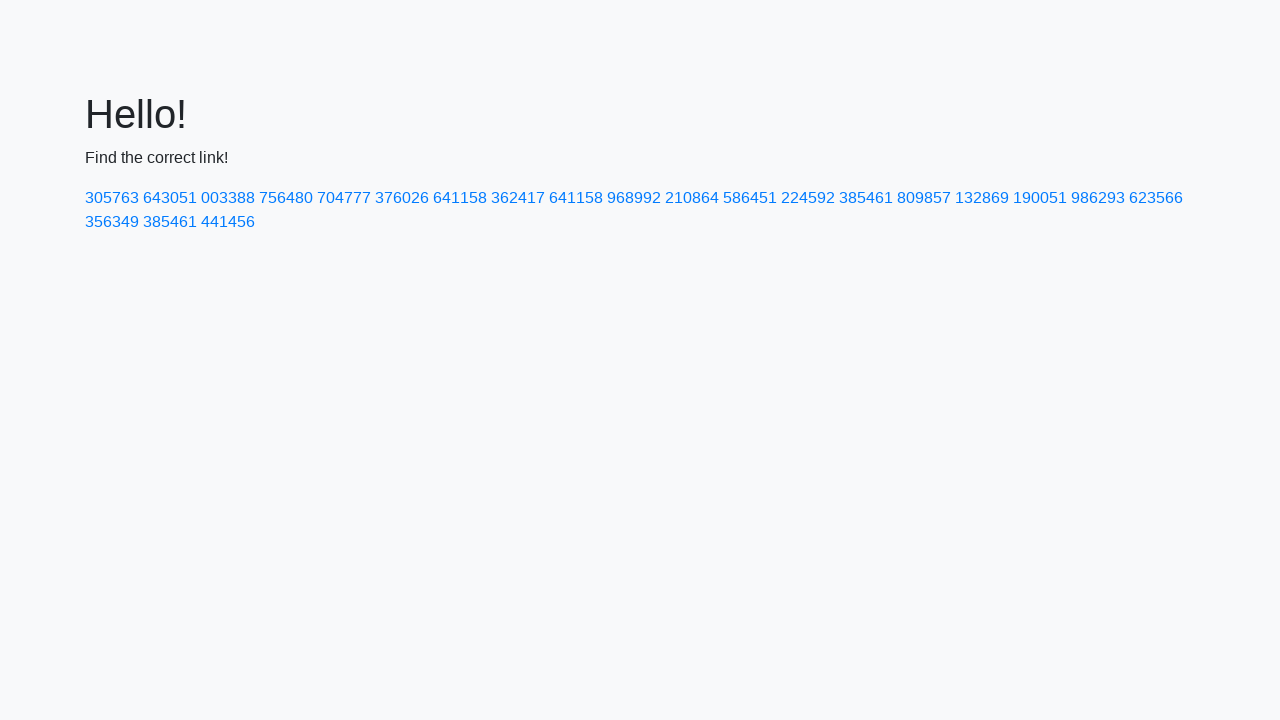

Calculated target link text: 224592
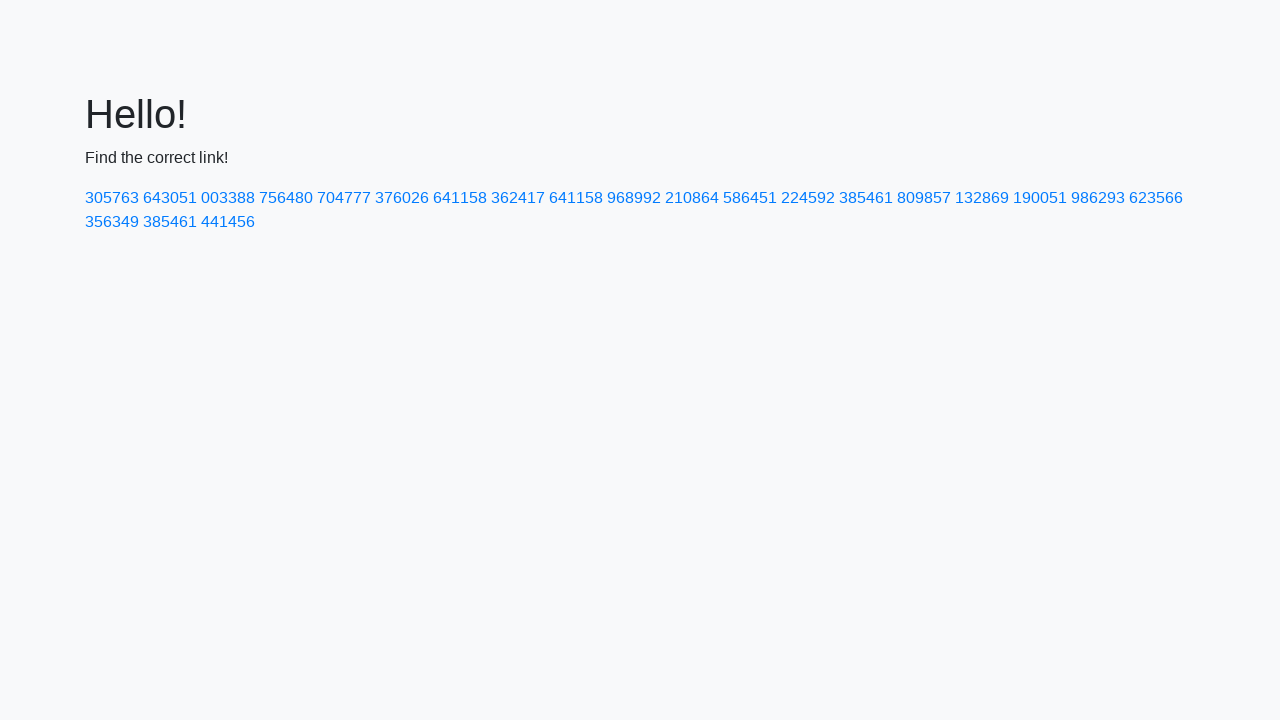

Clicked on dynamically calculated link with text '224592' at (808, 198) on a:has-text('224592')
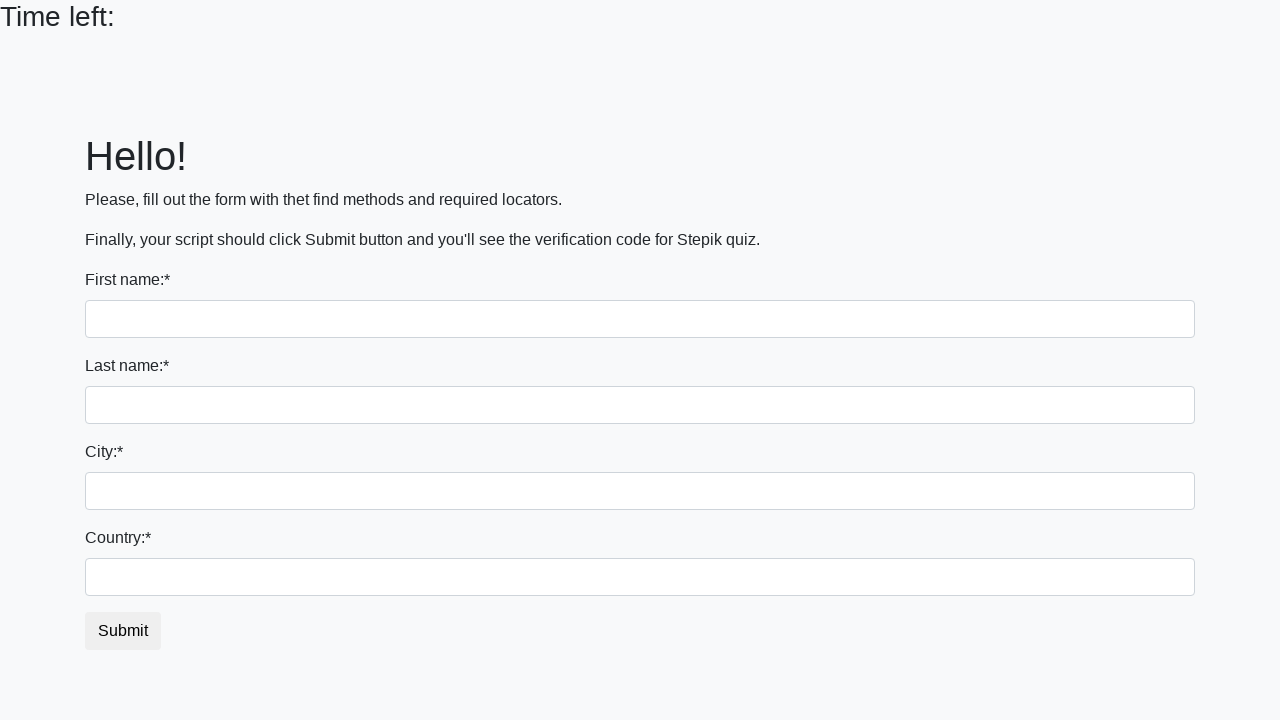

Filled first name field with 'Ivan' on input:first-of-type
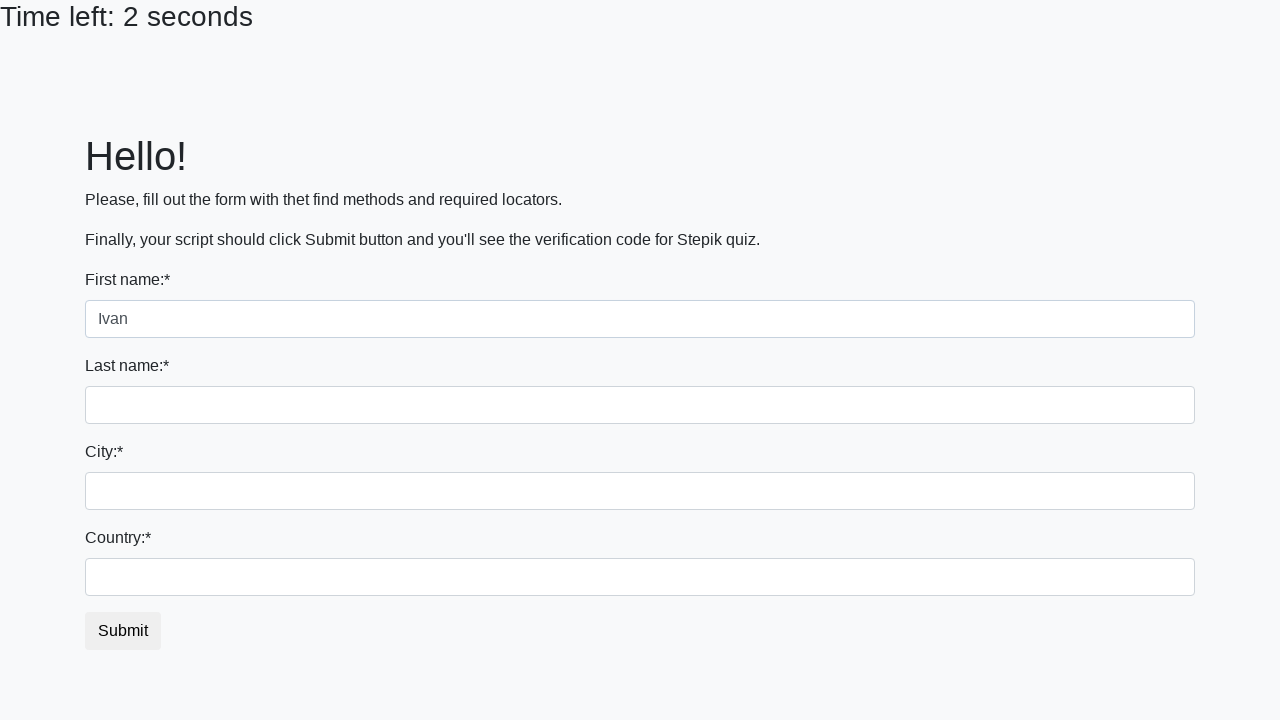

Filled last name field with 'Petrov' on input[name='last_name']
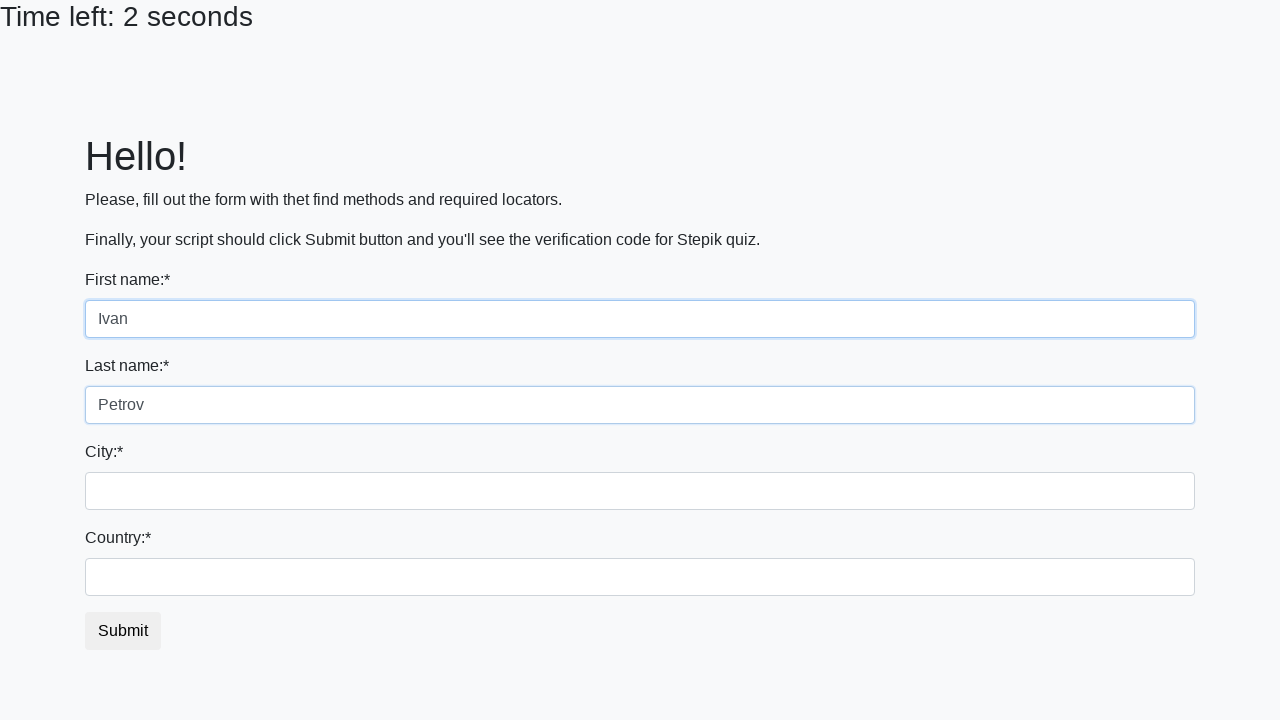

Filled city field with 'Smolensk' on .form-control.city
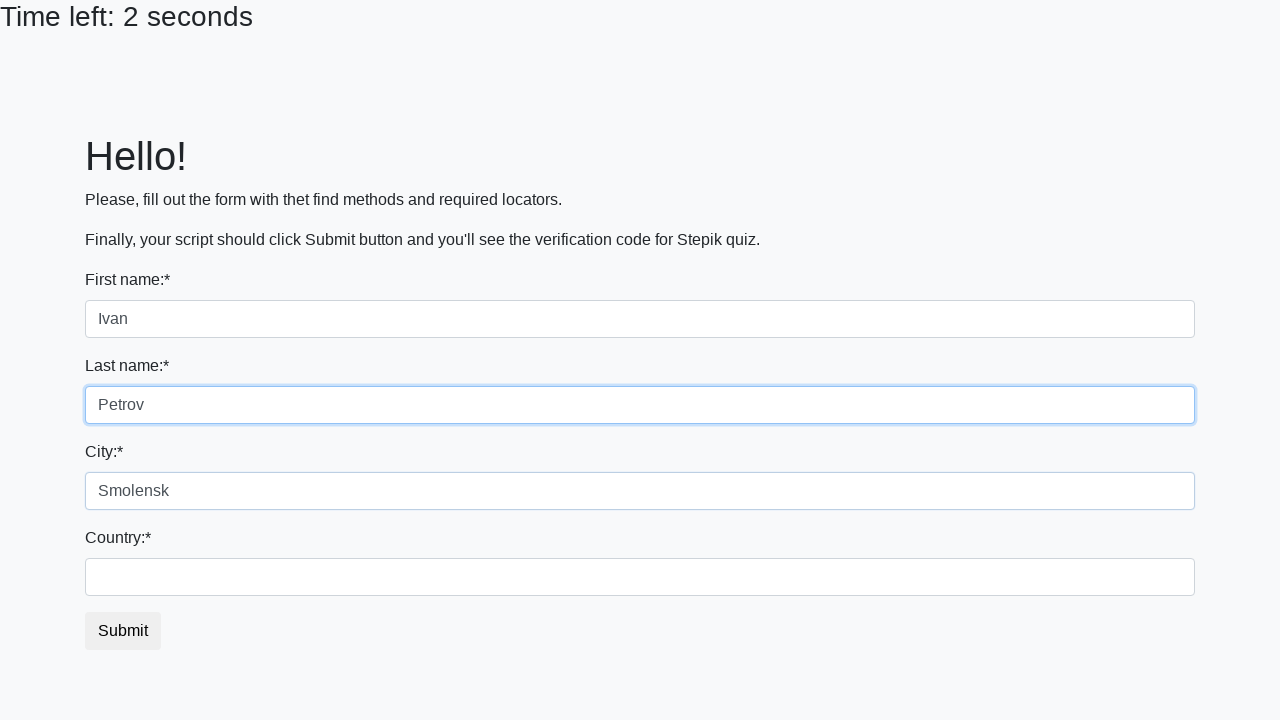

Filled country field with 'Russia' on #country
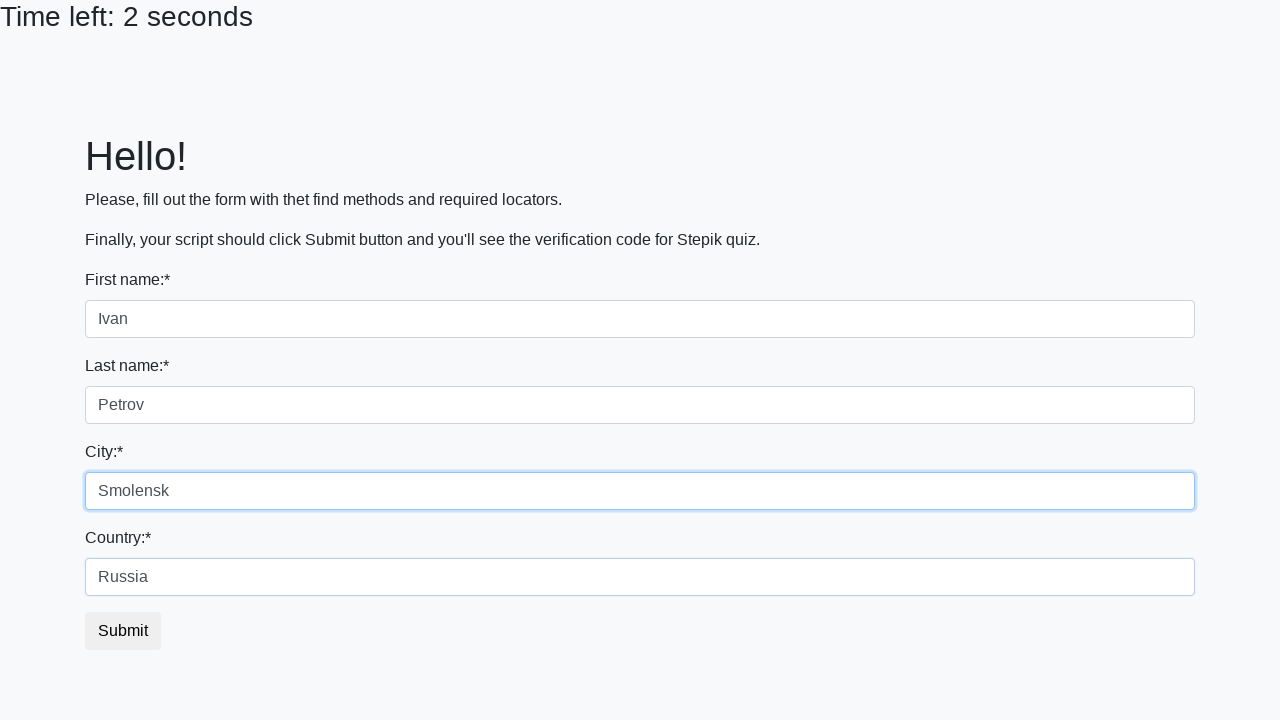

Clicked form submit button at (123, 631) on body > div.container > form > button
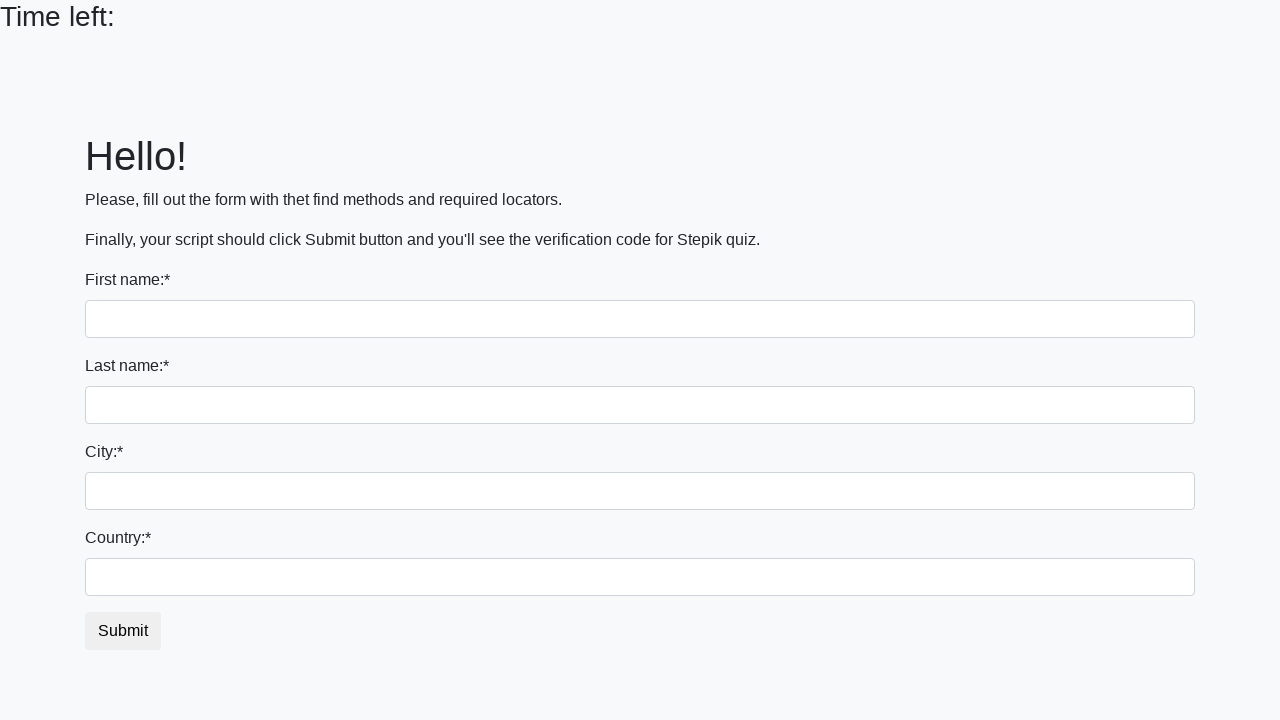

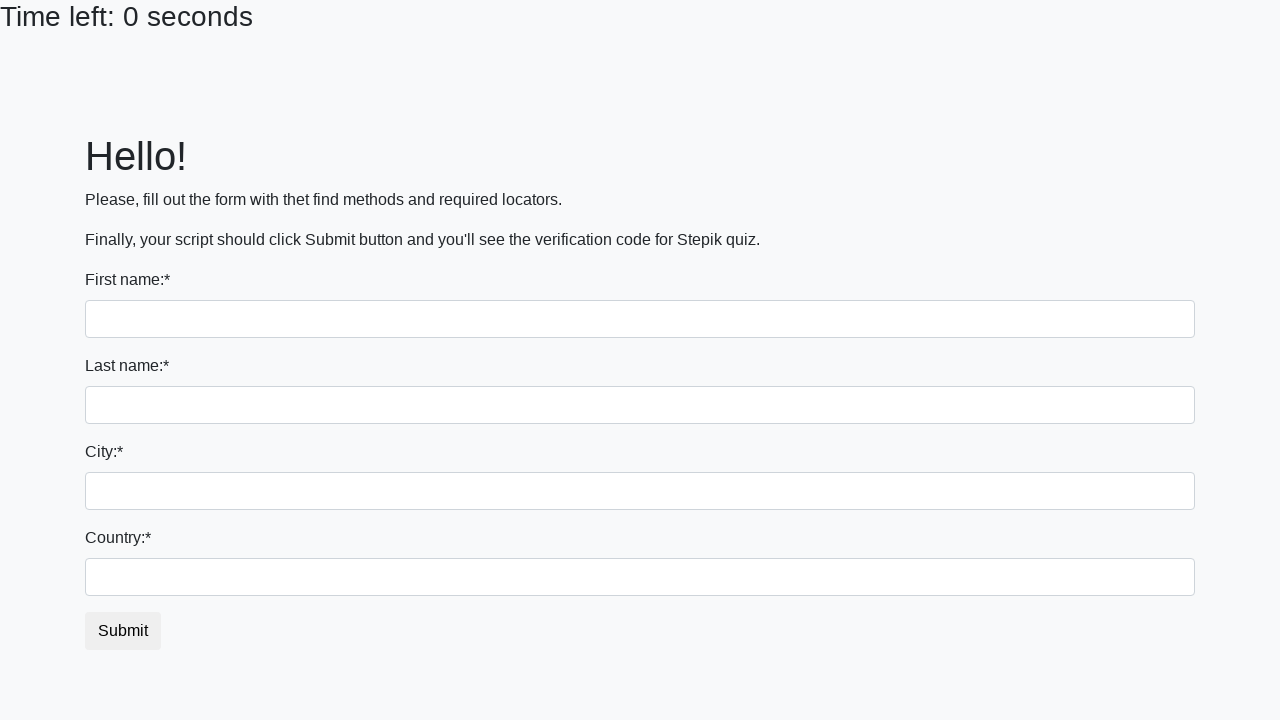